Tests multiple windows functionality by clicking a link to open a new window, switching between windows, and verifying content in each.

Starting URL: https://the-internet.herokuapp.com/windows

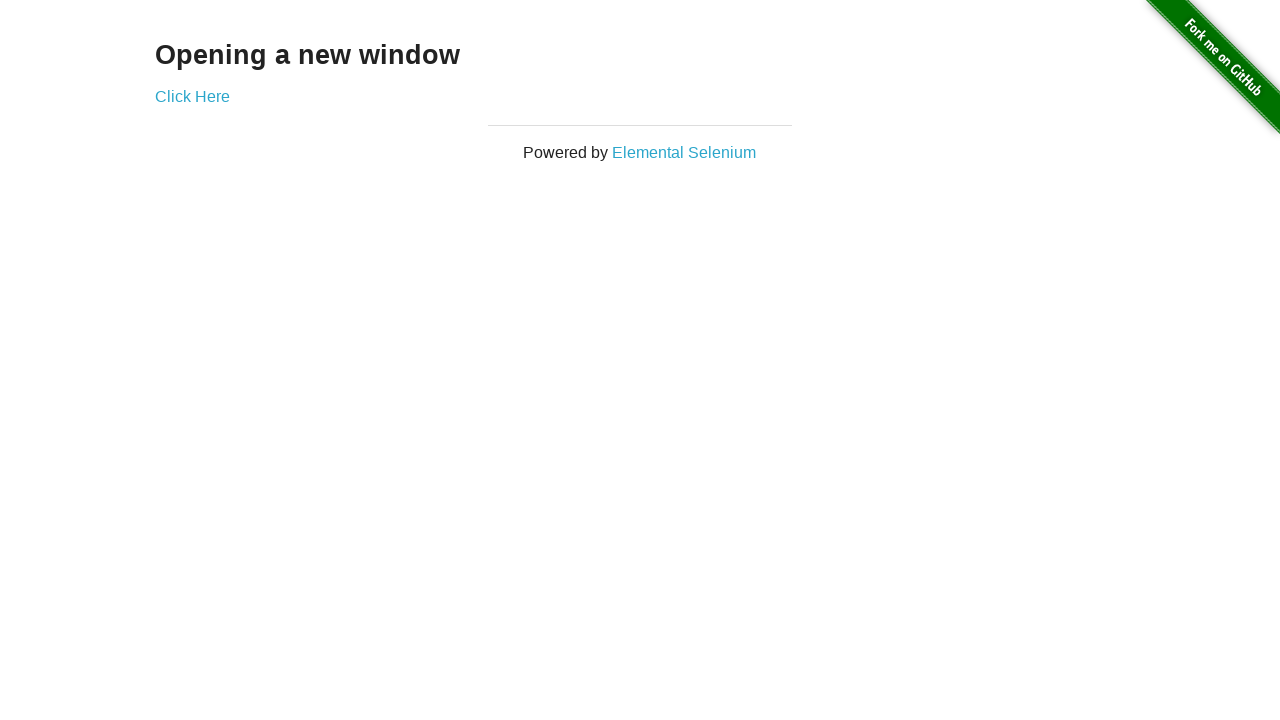

Waited for 'Opening a new window' heading to load
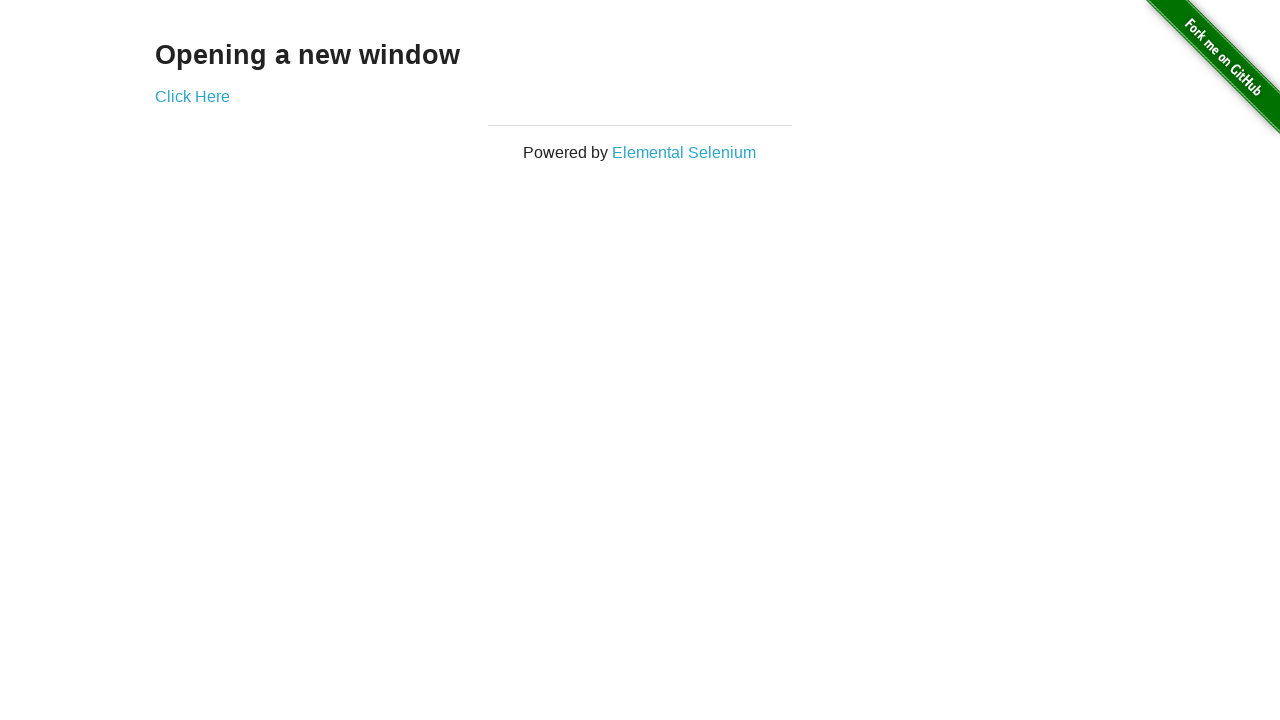

Waited for 'Click Here' link to load
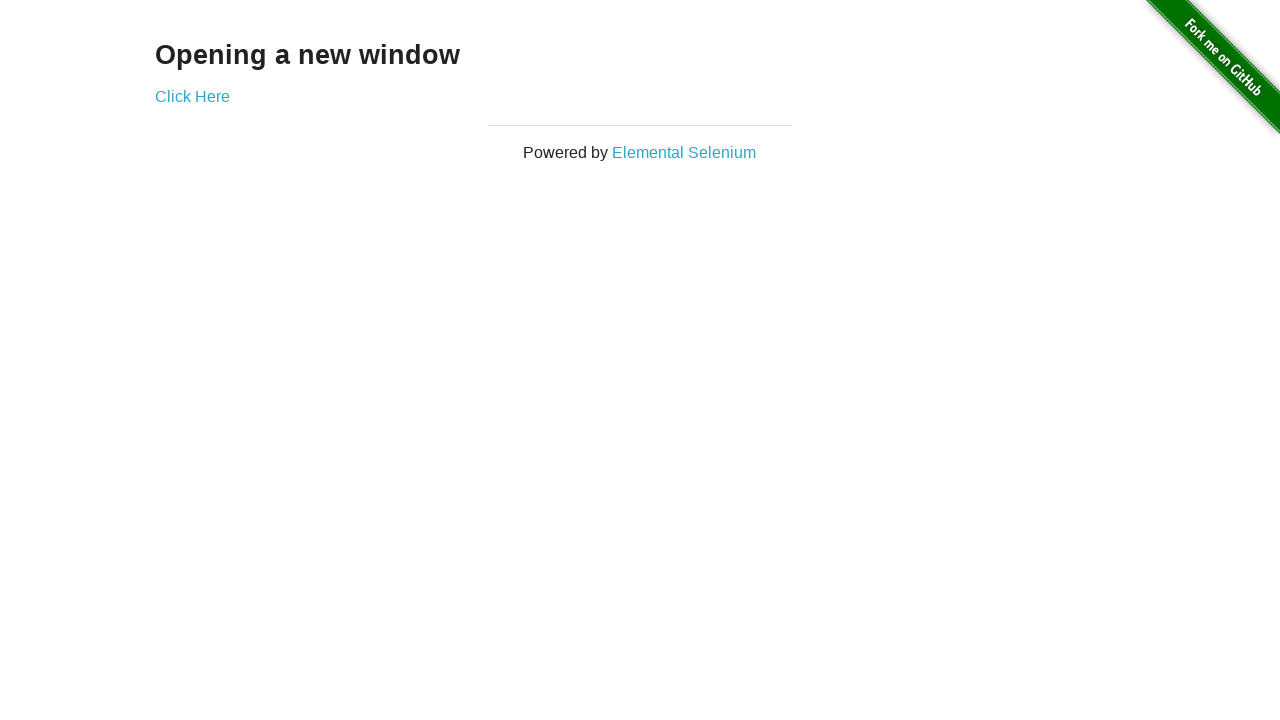

Clicked 'Click Here' link to open new window at (192, 96) on xpath=//a[contains(text(),'Click Here')]
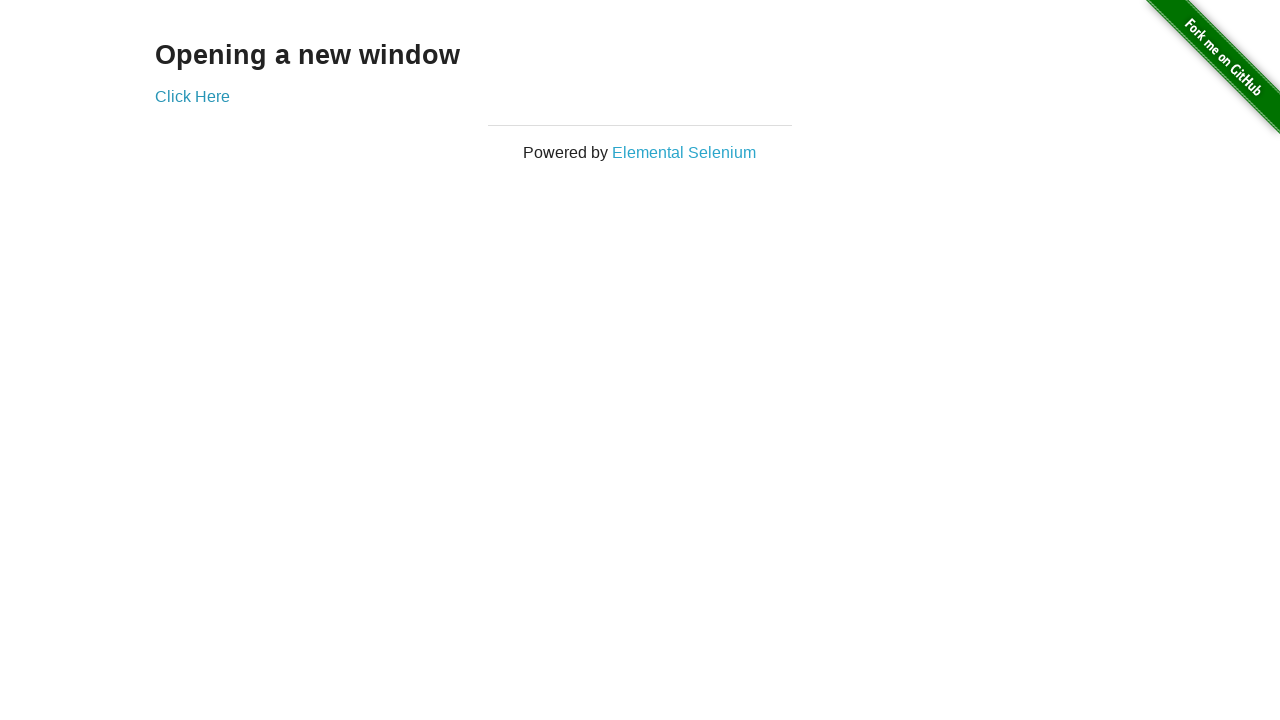

New window opened and captured
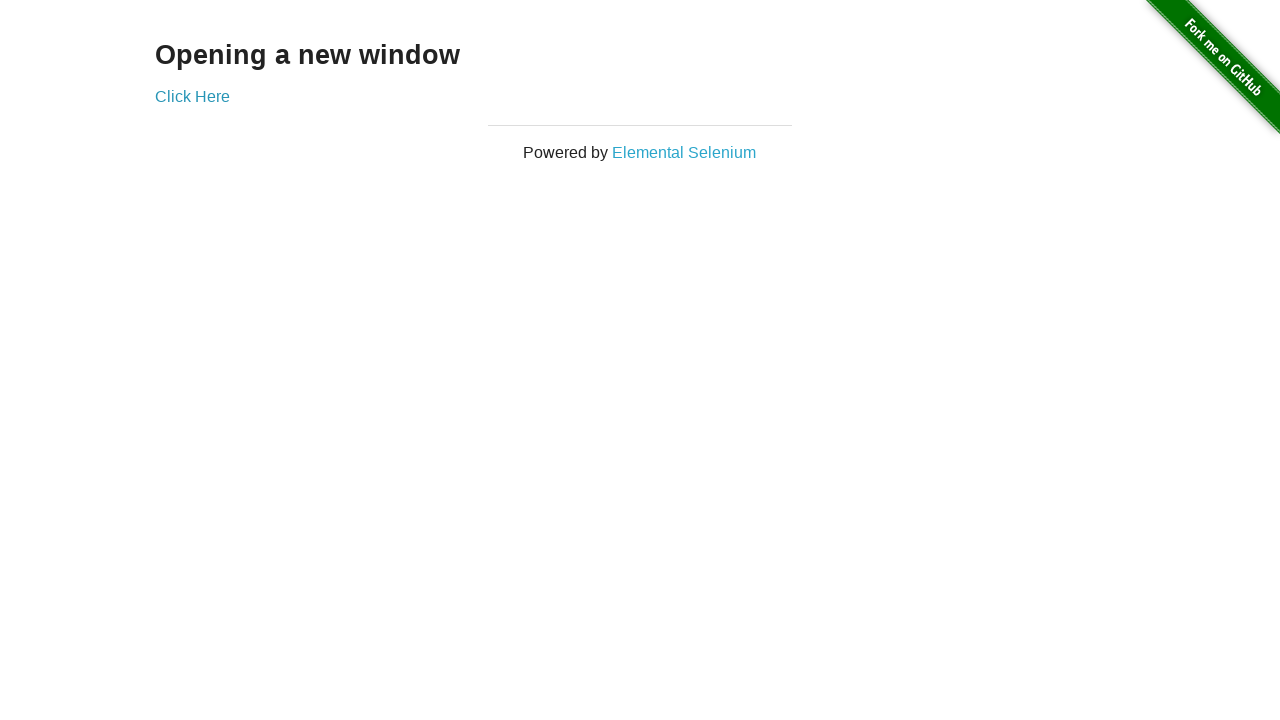

Waited for 'New Window' heading in new window to load
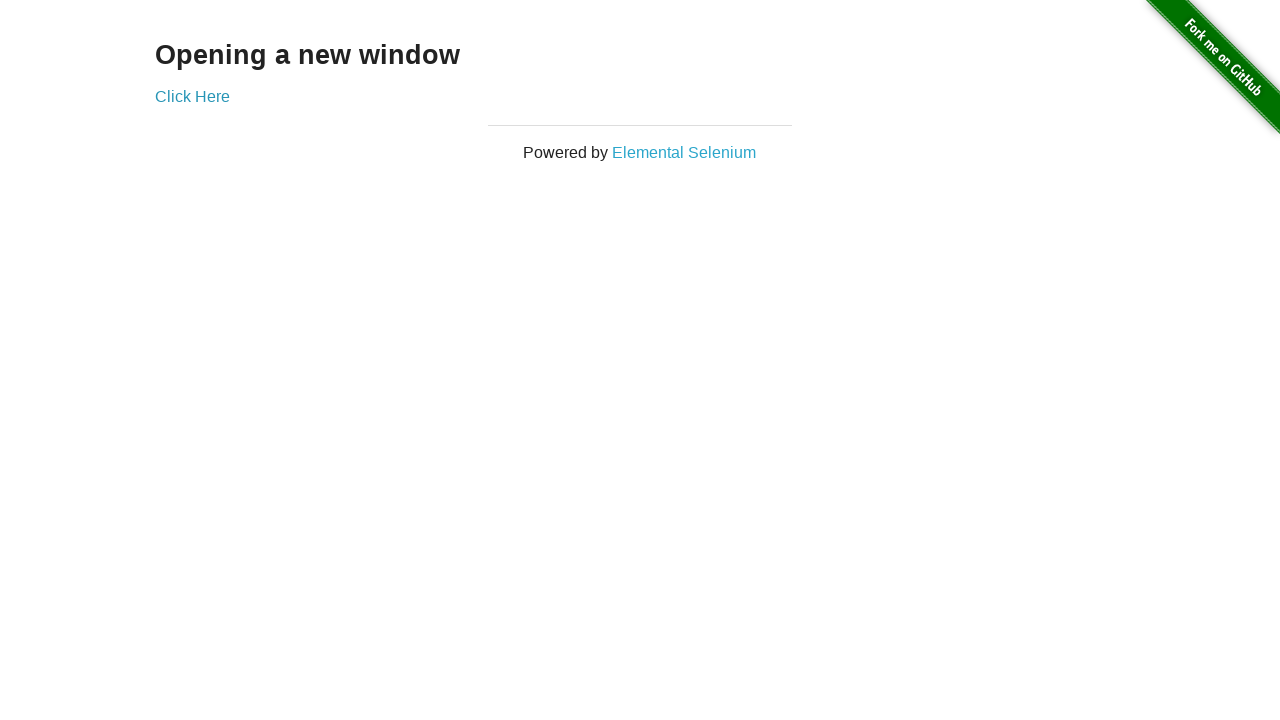

Verified original window still displays 'Opening a new window' heading
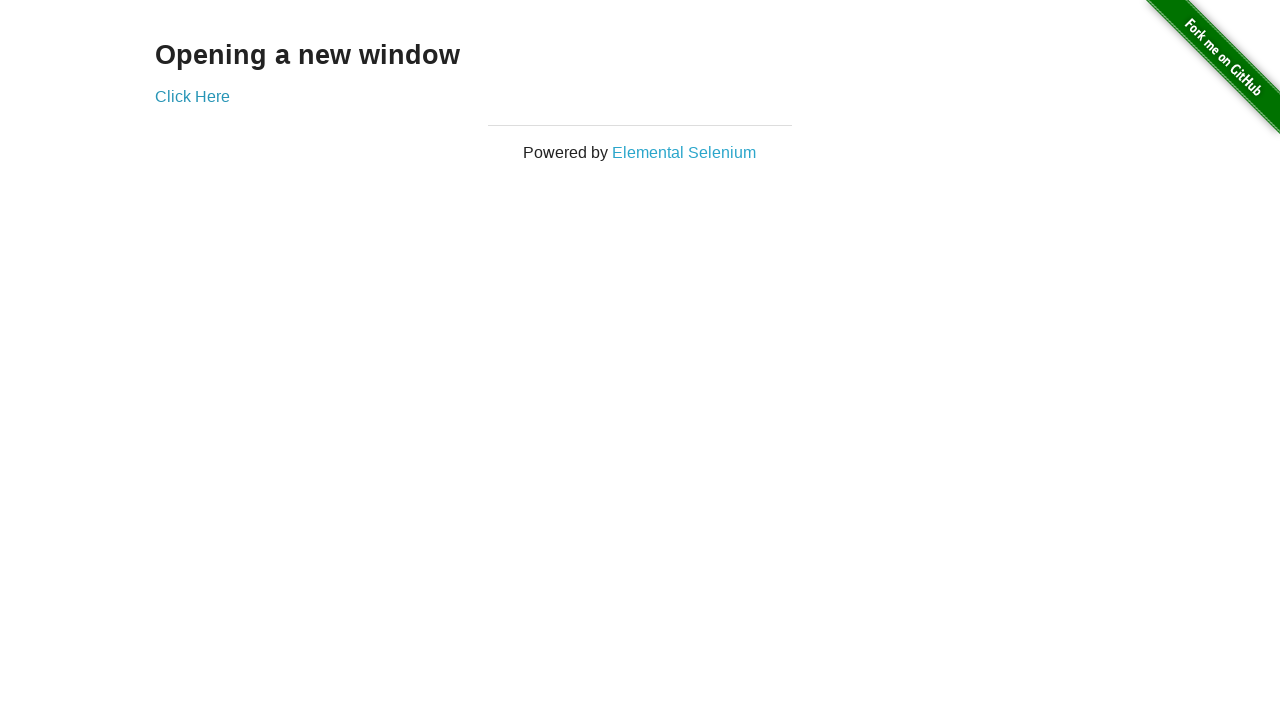

Verified new window displays 'New Window' heading
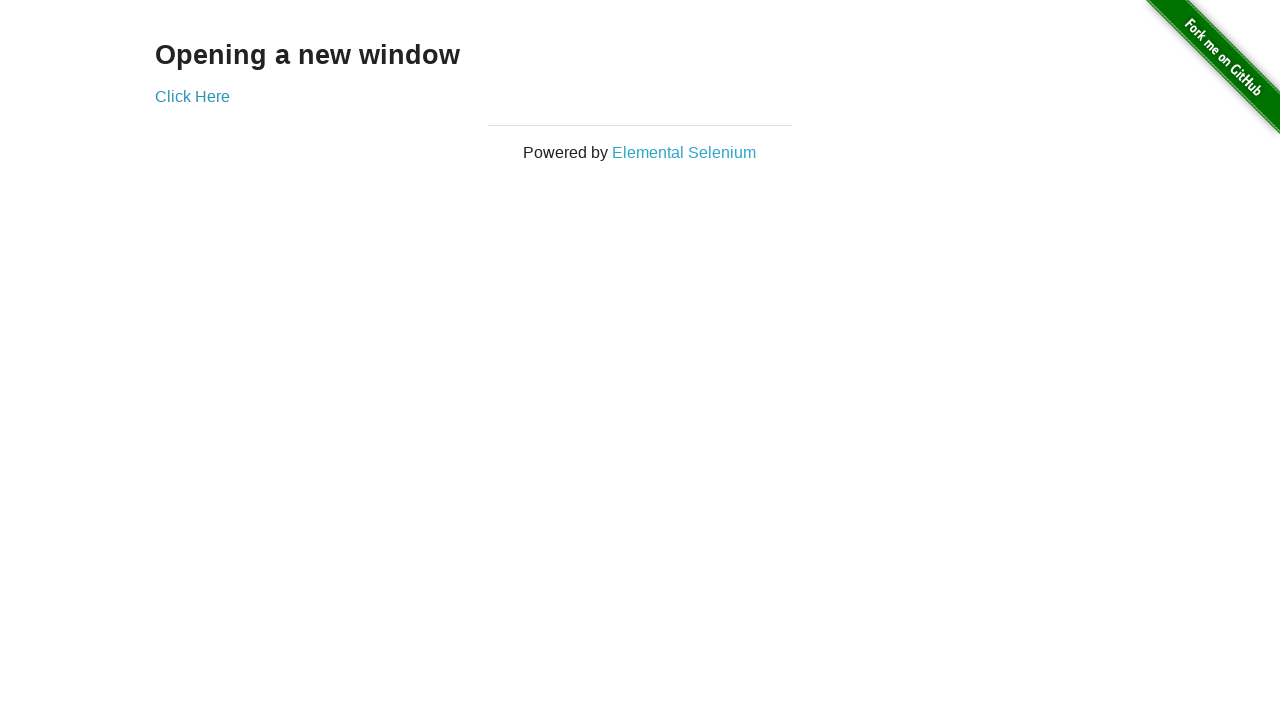

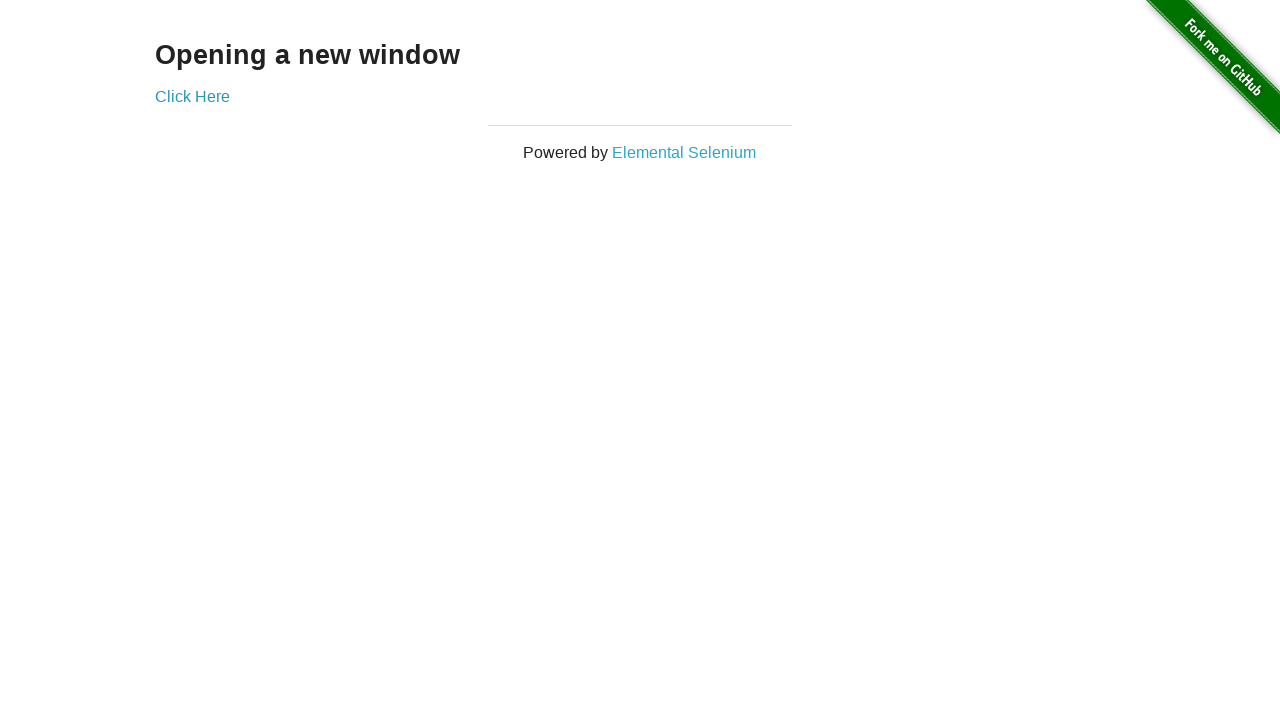